Tests the DataTables editor by creating a new record with form fields, verifying it was added, then deleting it and confirming deletion

Starting URL: https://editor.datatables.net/

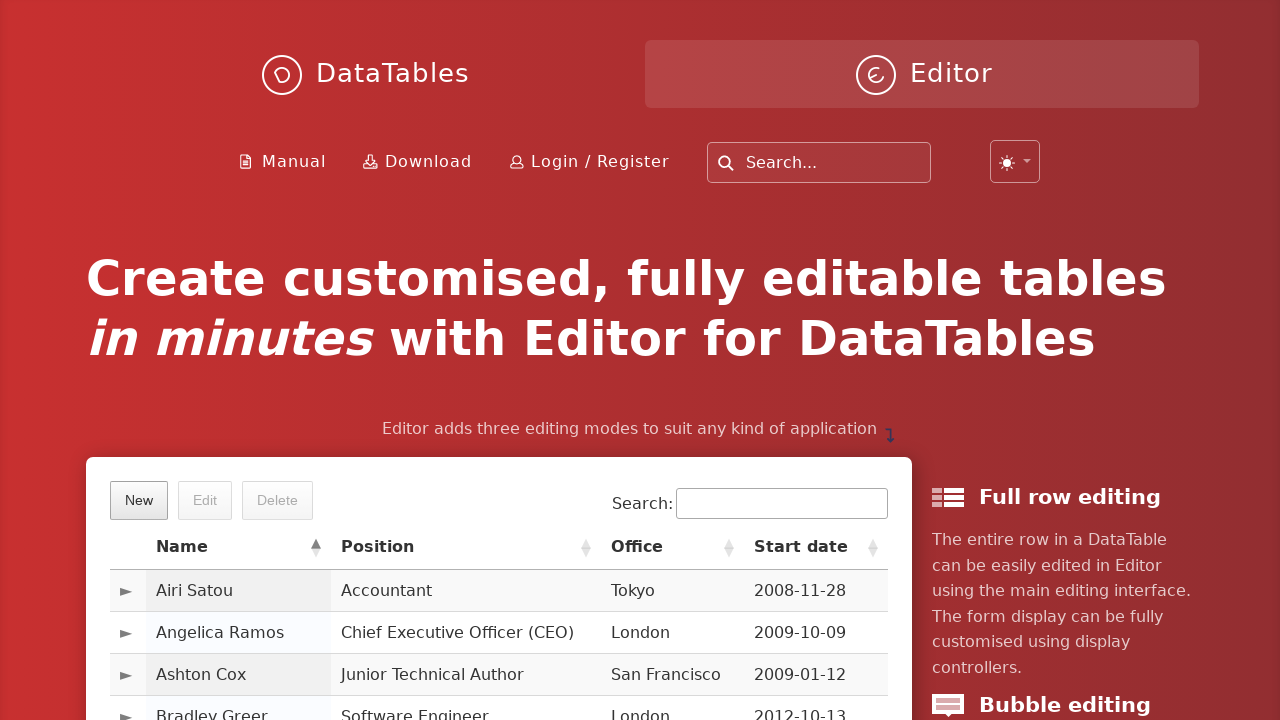

Clicked New button to open create form at (139, 500) on button.dt-button.buttons-create
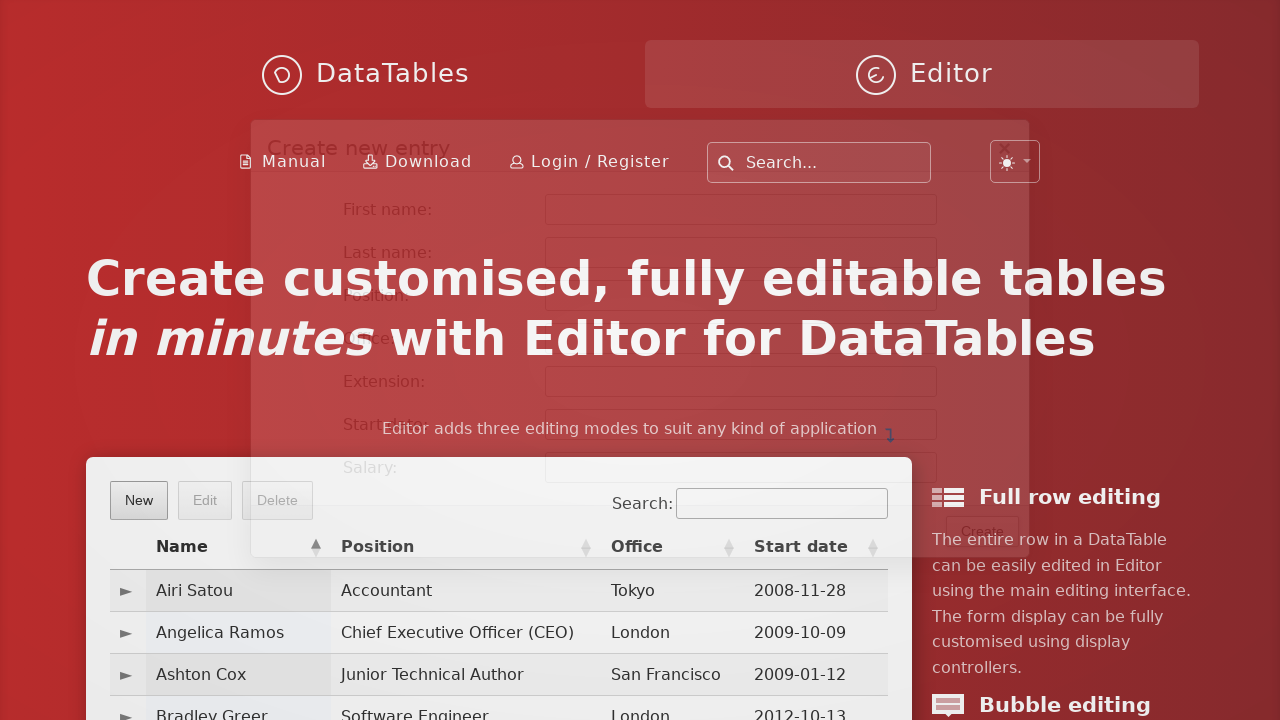

Filled first name field with 'Eddie' on #DTE_Field_first_name
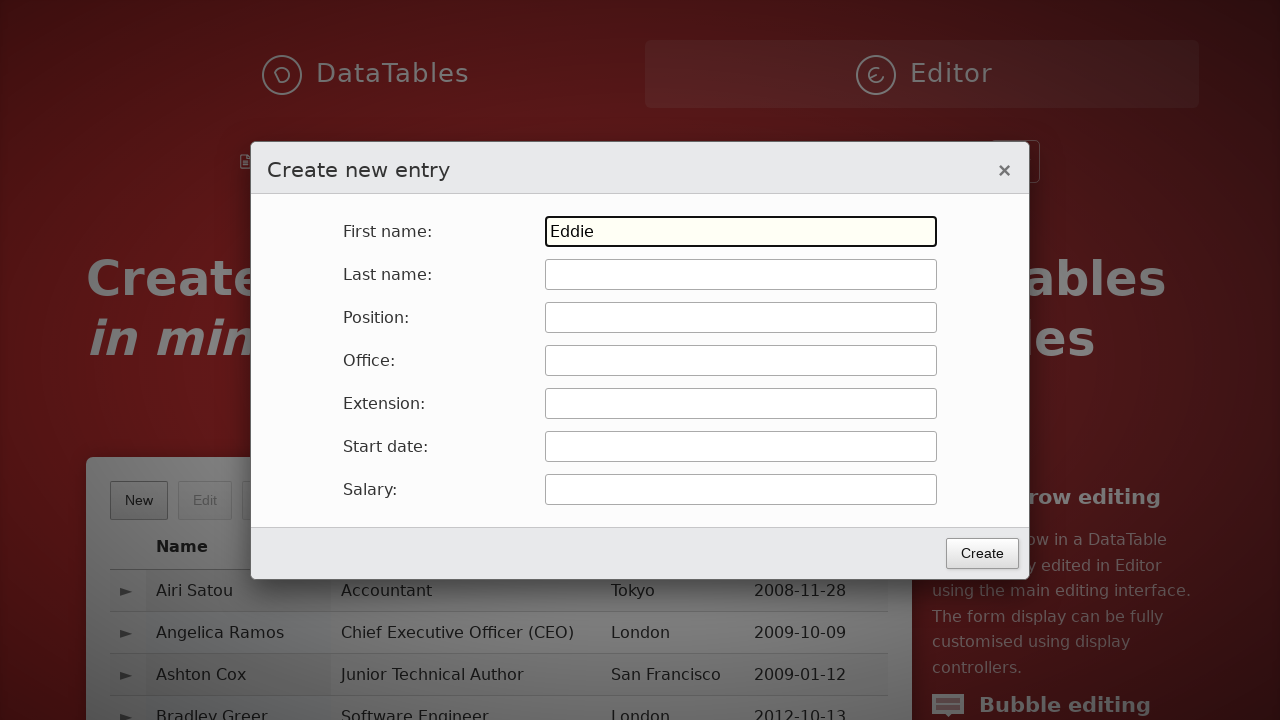

Filled last name field with 'Thor' on #DTE_Field_last_name
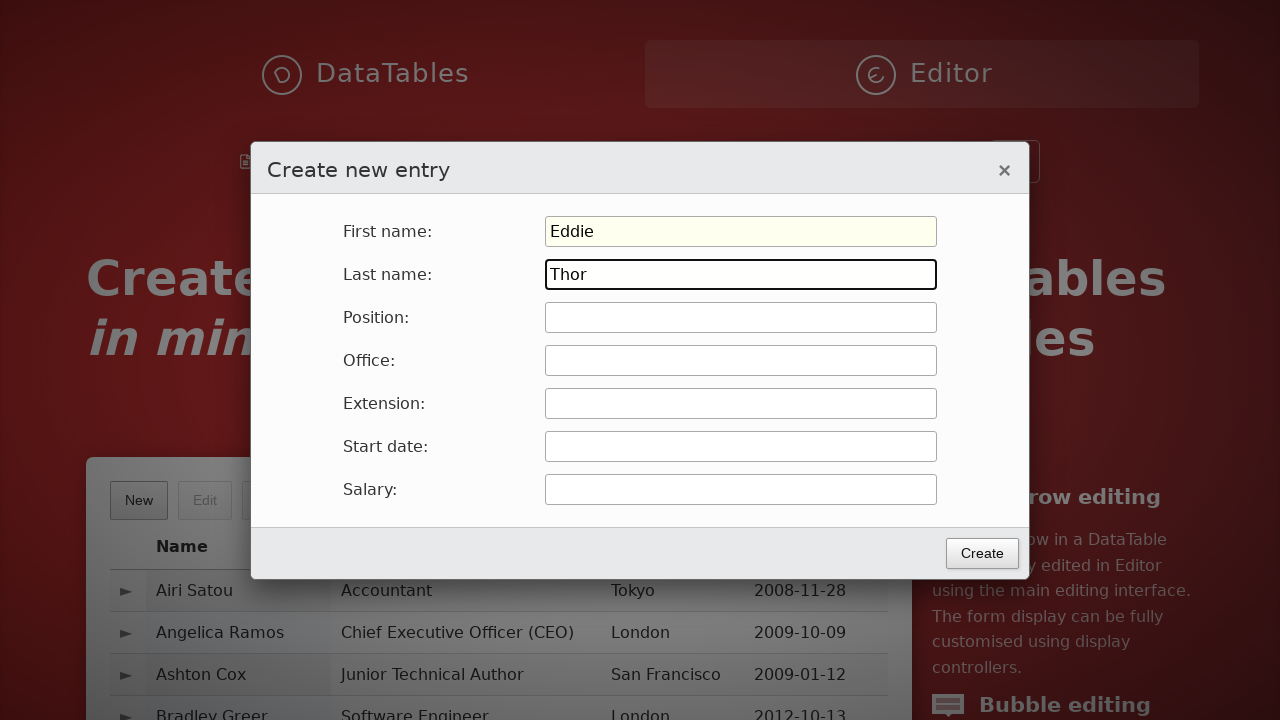

Filled position field with 'QA Engineer' on #DTE_Field_position
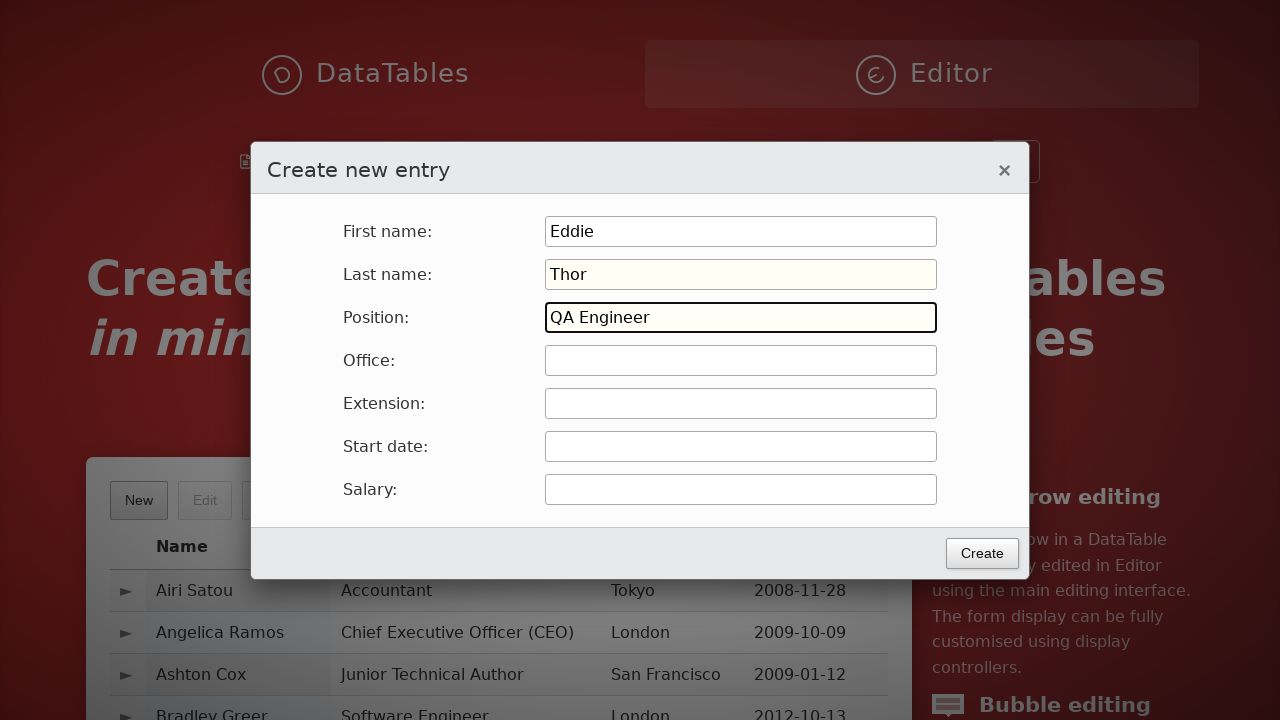

Filled office field with 'Farfar Away' on #DTE_Field_office
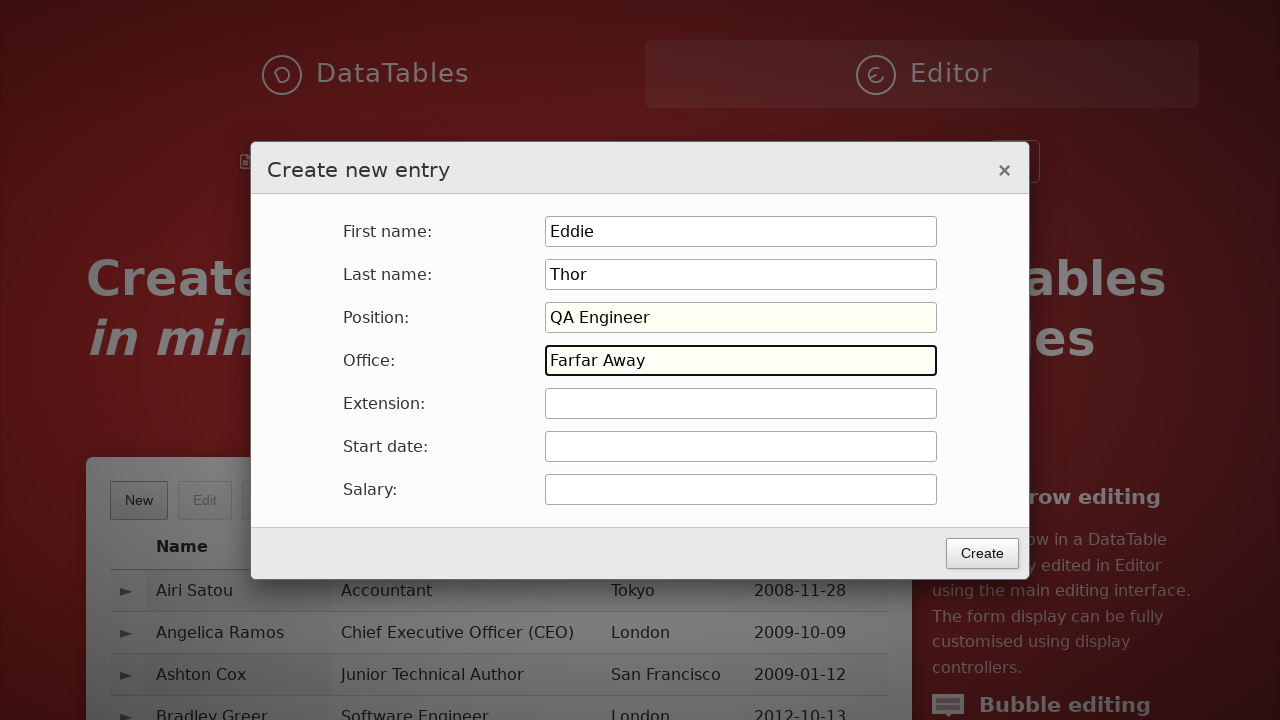

Filled extension field with '.cs' on #DTE_Field_extn
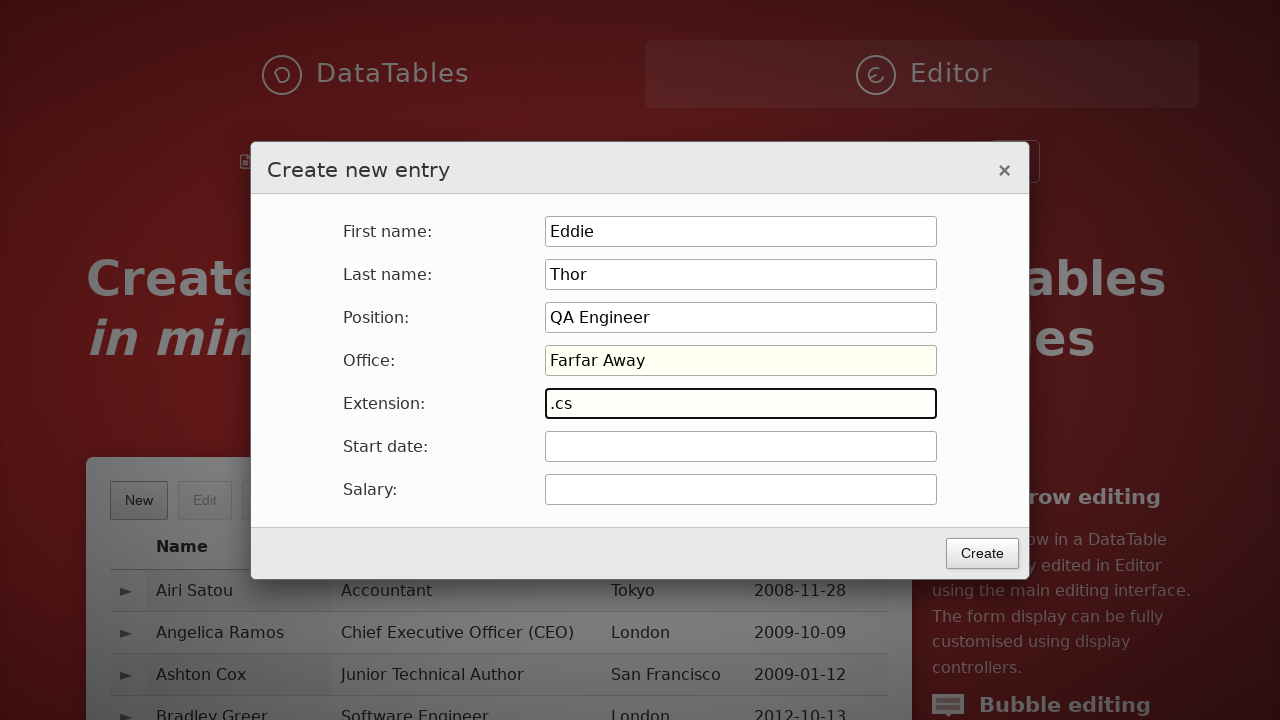

Filled start date field with '2022-12-26' on #DTE_Field_start_date
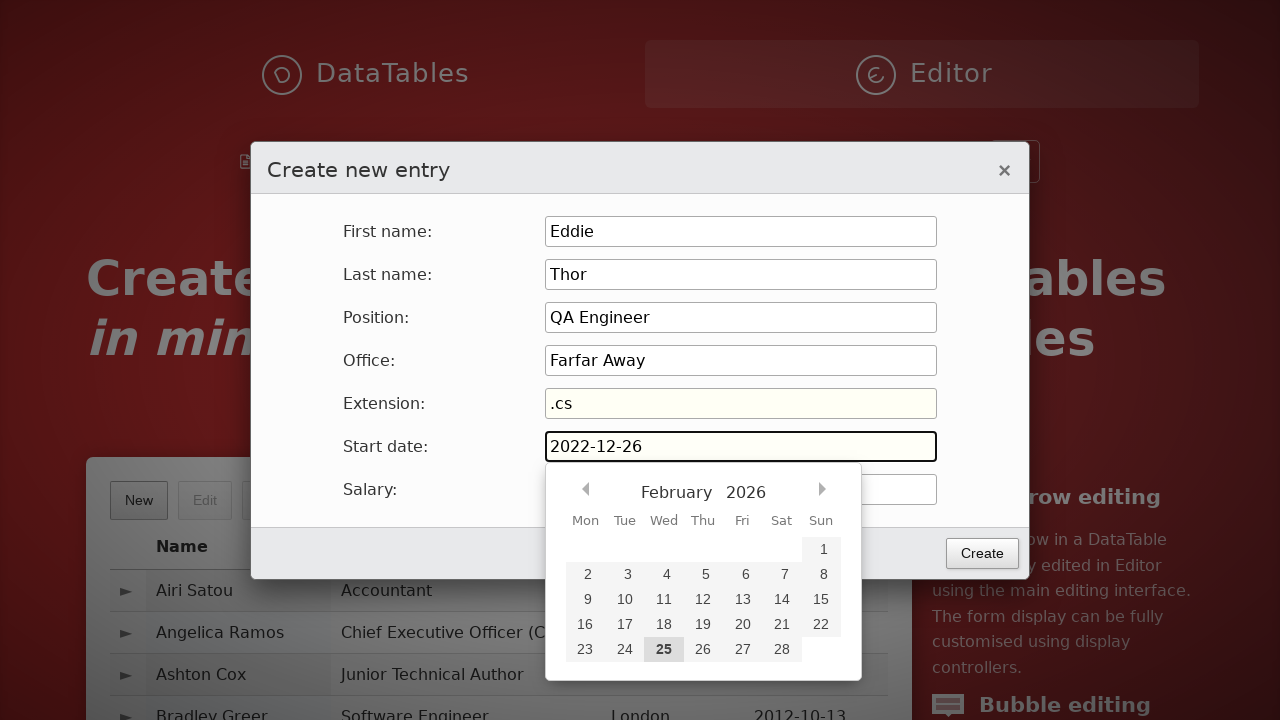

Filled salary field with '200000' on #DTE_Field_salary
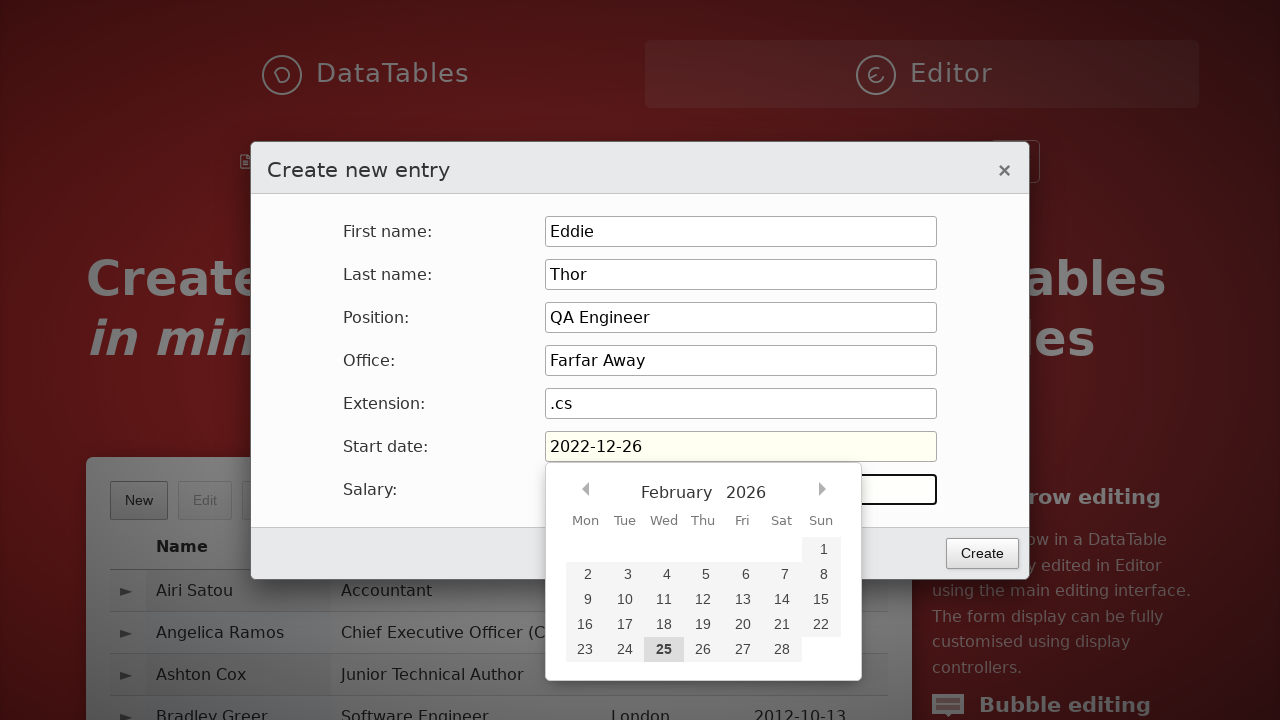

Clicked Create button to submit form at (982, 553) on button.btn
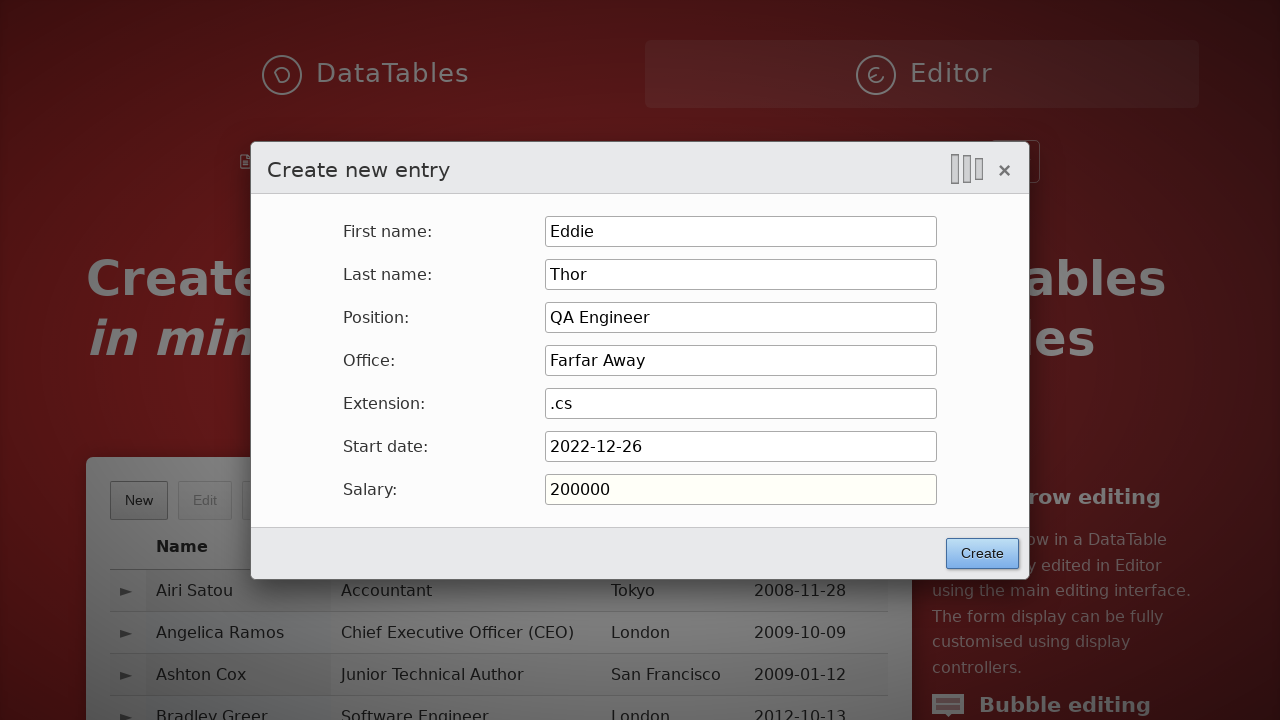

Filled search field with 'Eddie Thor' to verify record creation on input[type='search']
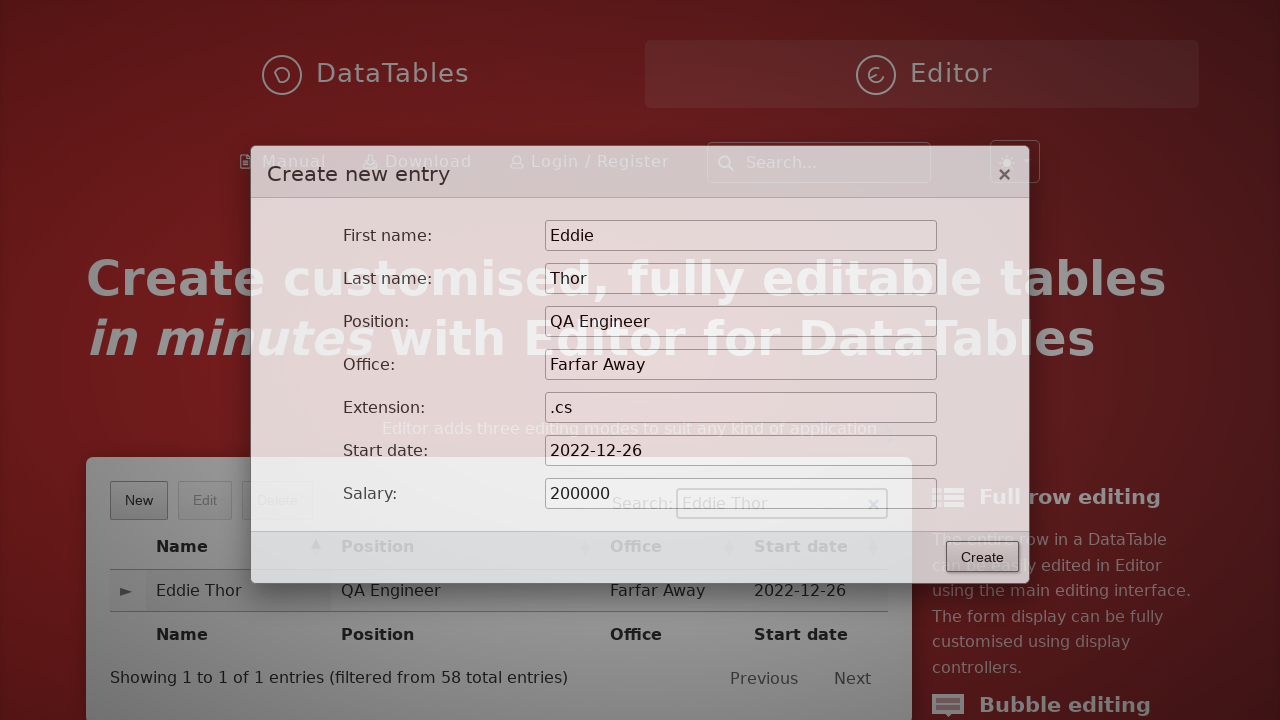

Waited for search results to update
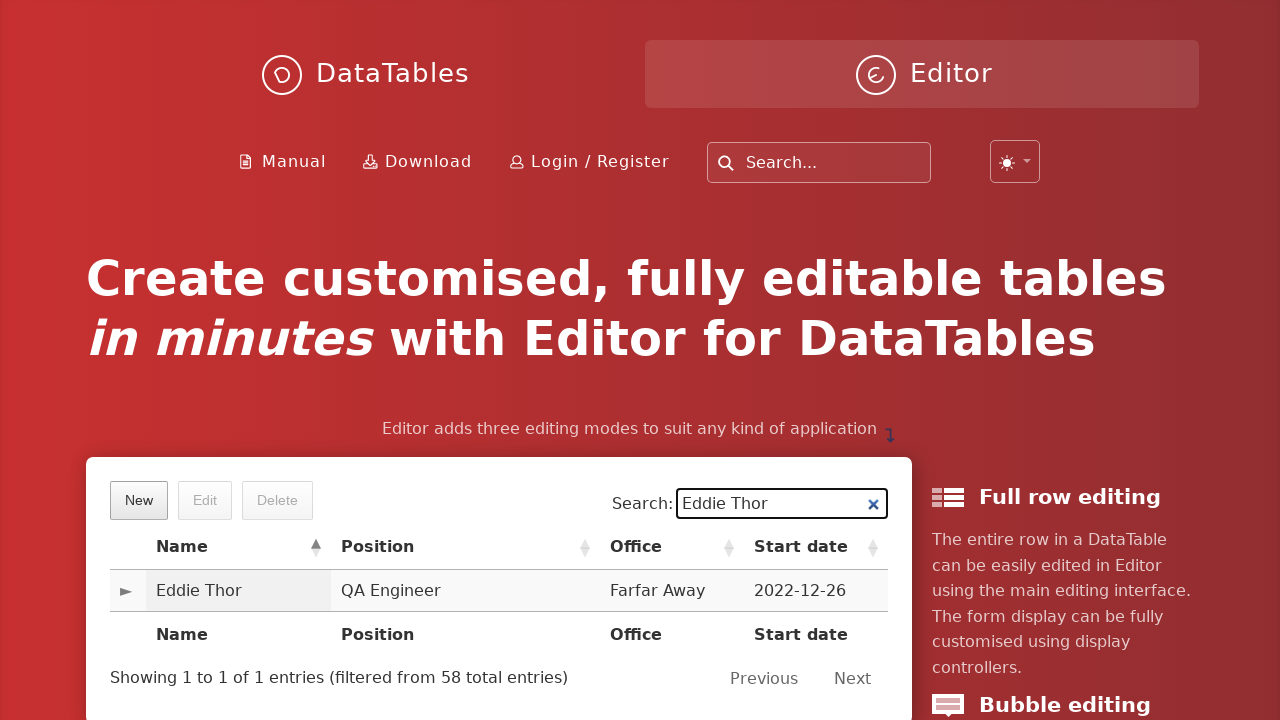

Selected the created record from search results at (499, 591) on #row_58
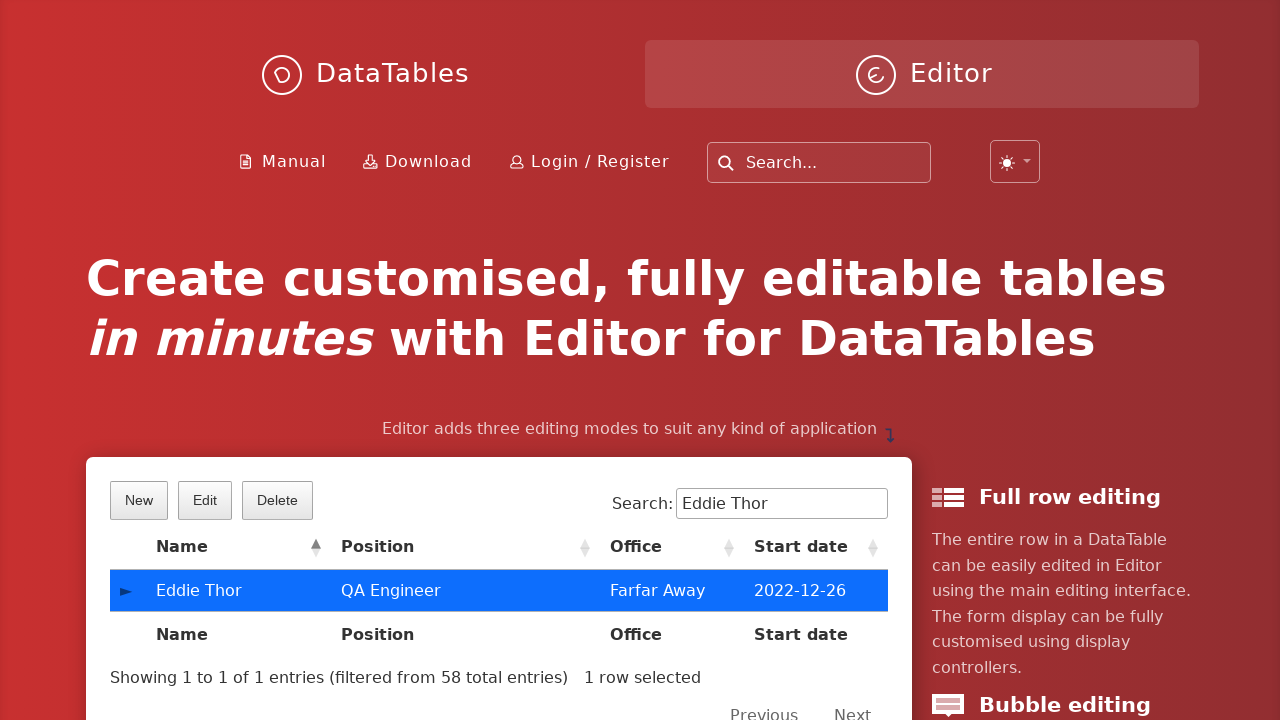

Clicked Remove button to delete record at (277, 500) on button.dt-button.buttons-selected.buttons-remove
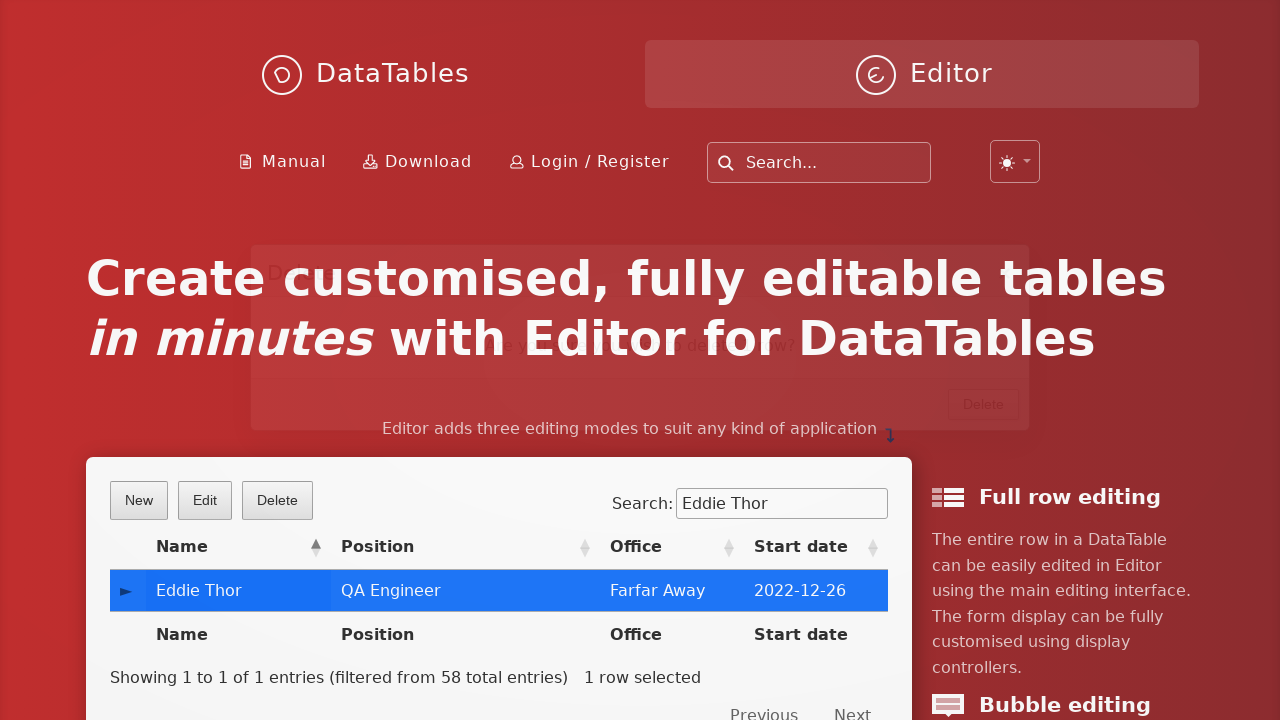

Confirmed deletion by clicking confirm button at (984, 427) on button.btn
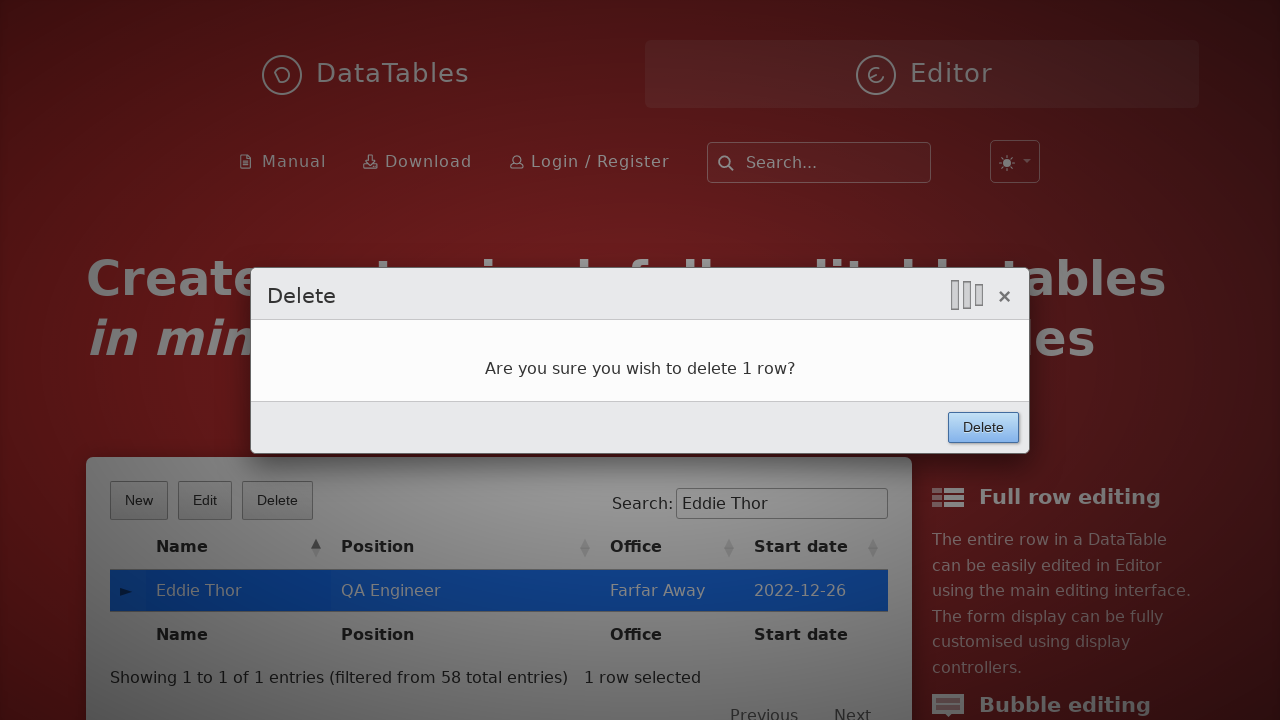

Verified record was deleted - table shows empty state
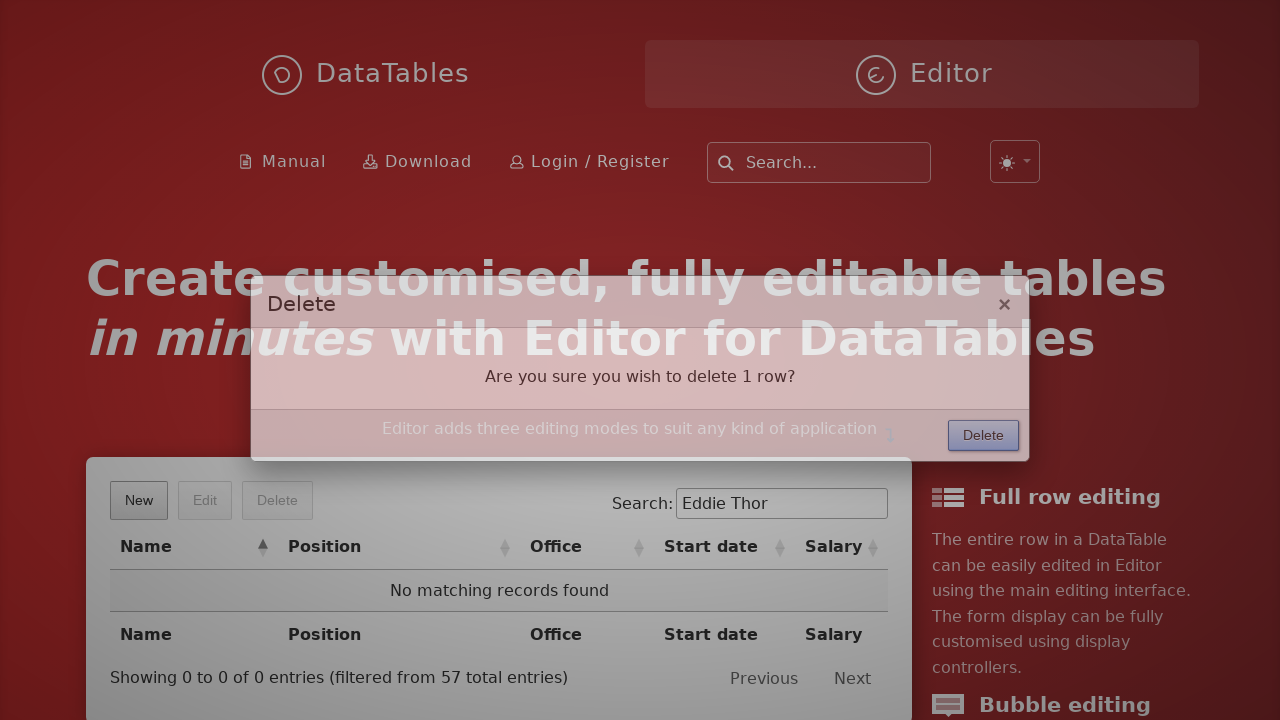

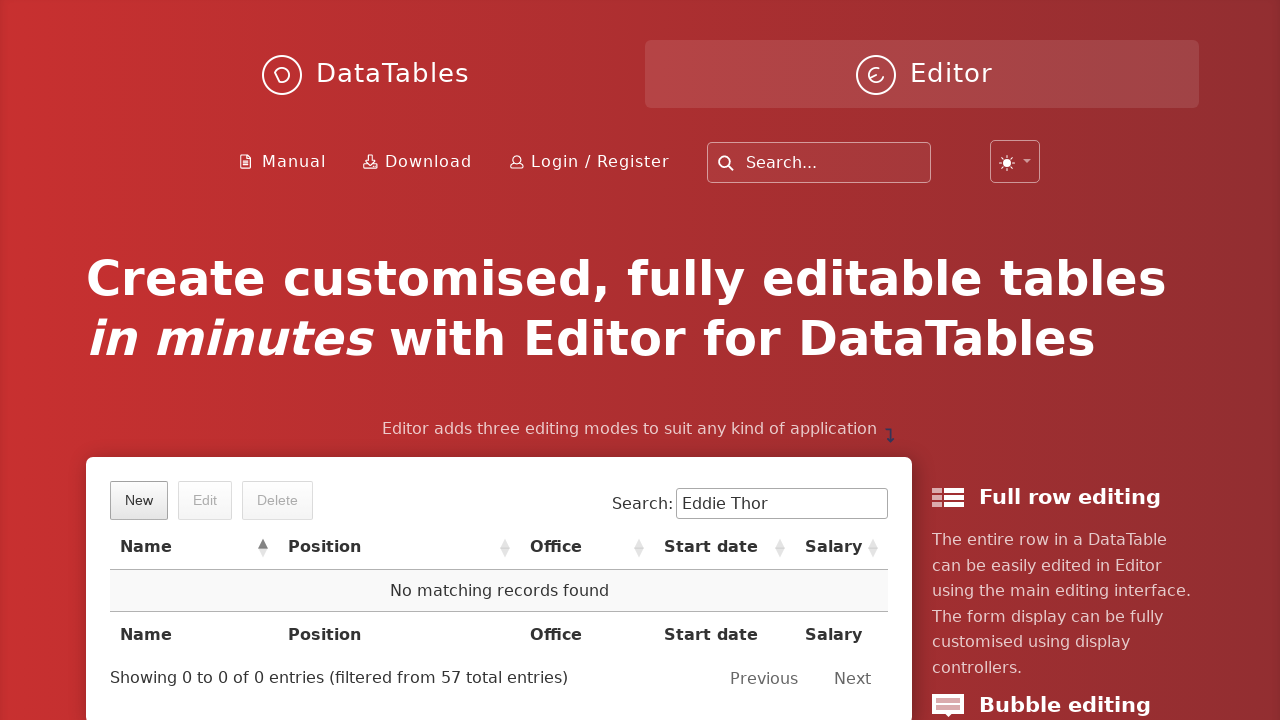